Tests clicking on the login button using CSS selector to open the login modal on demoblaze website

Starting URL: https://www.demoblaze.com/

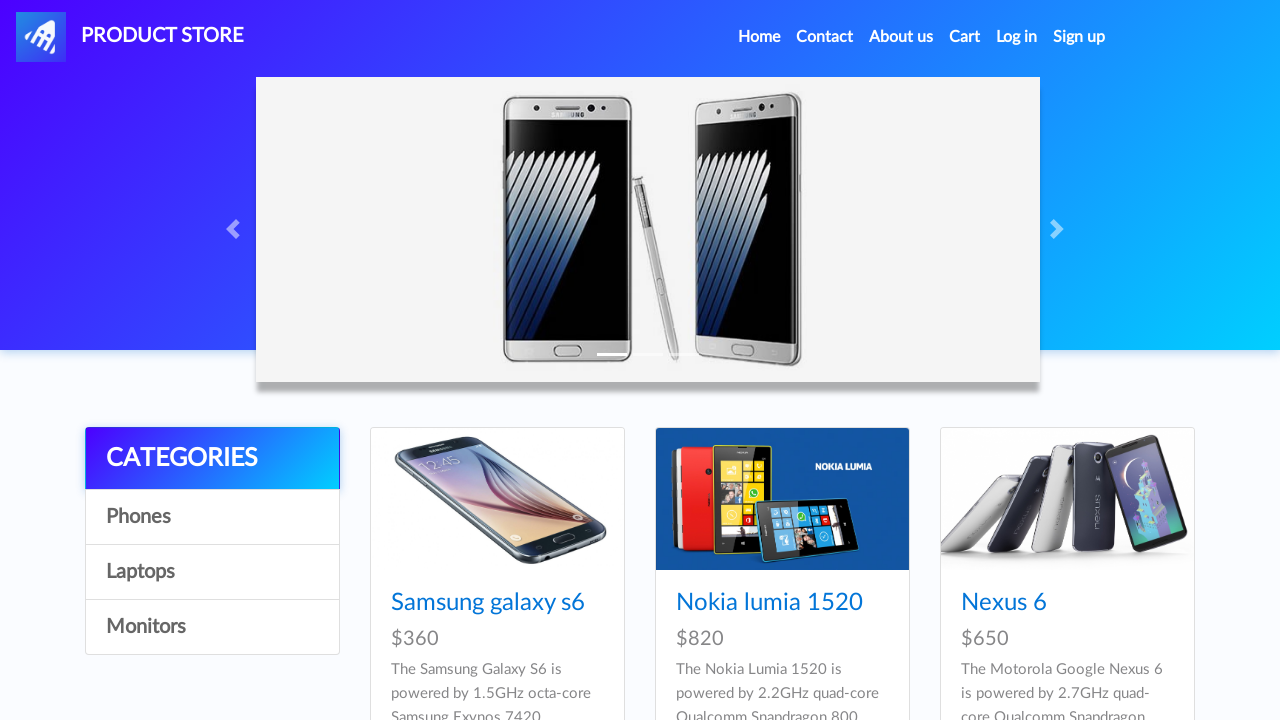

Clicked login button using CSS selector to open the login modal at (1017, 37) on #login2
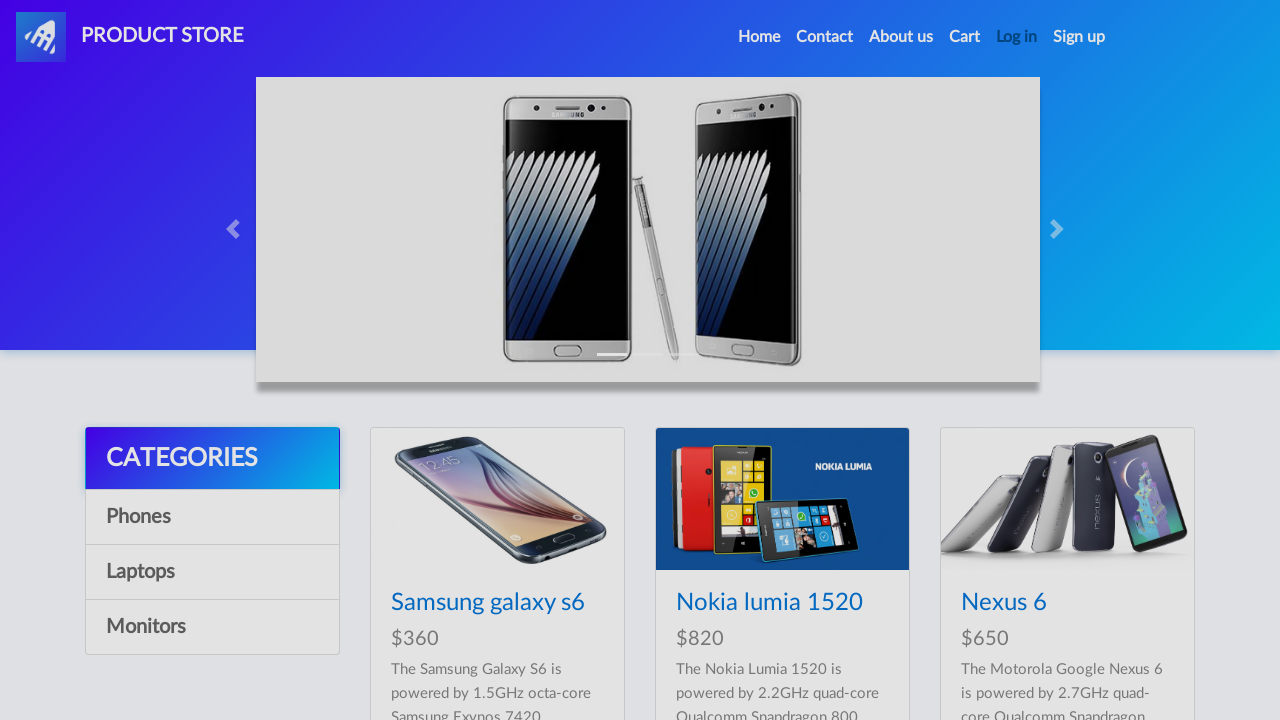

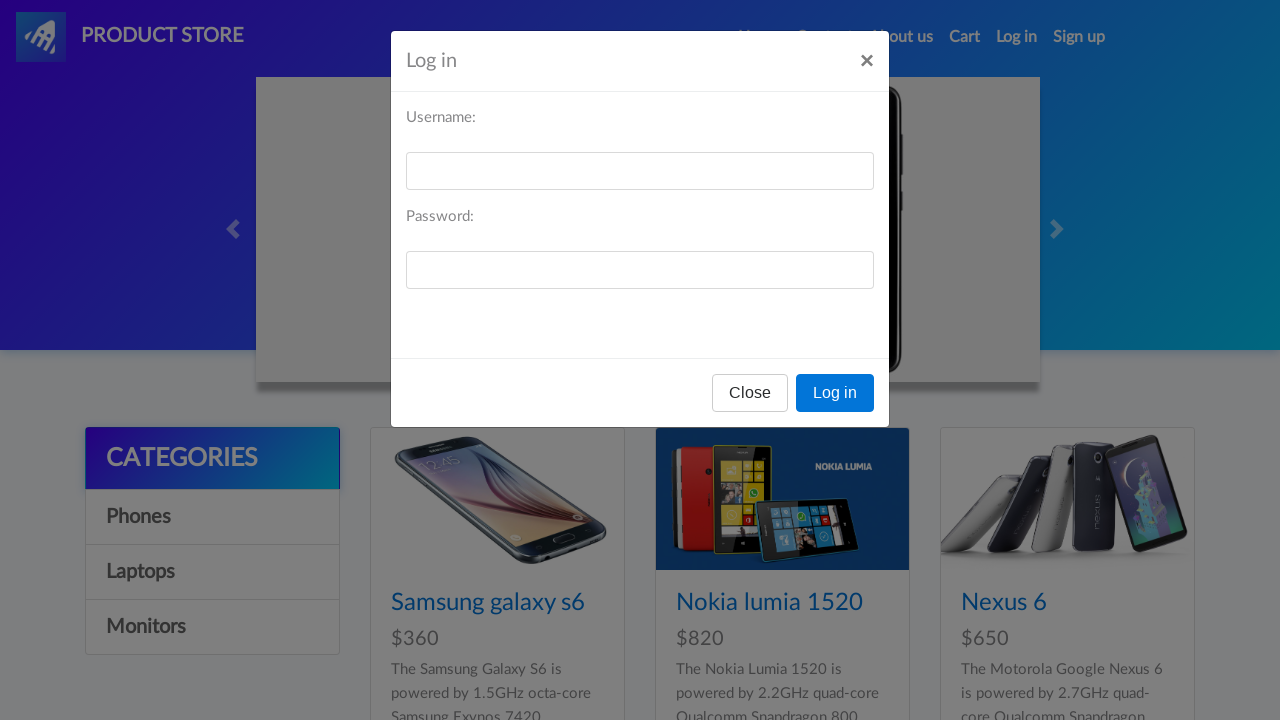